Tests marking all items as completed using the toggle-all checkbox

Starting URL: https://demo.playwright.dev/todomvc

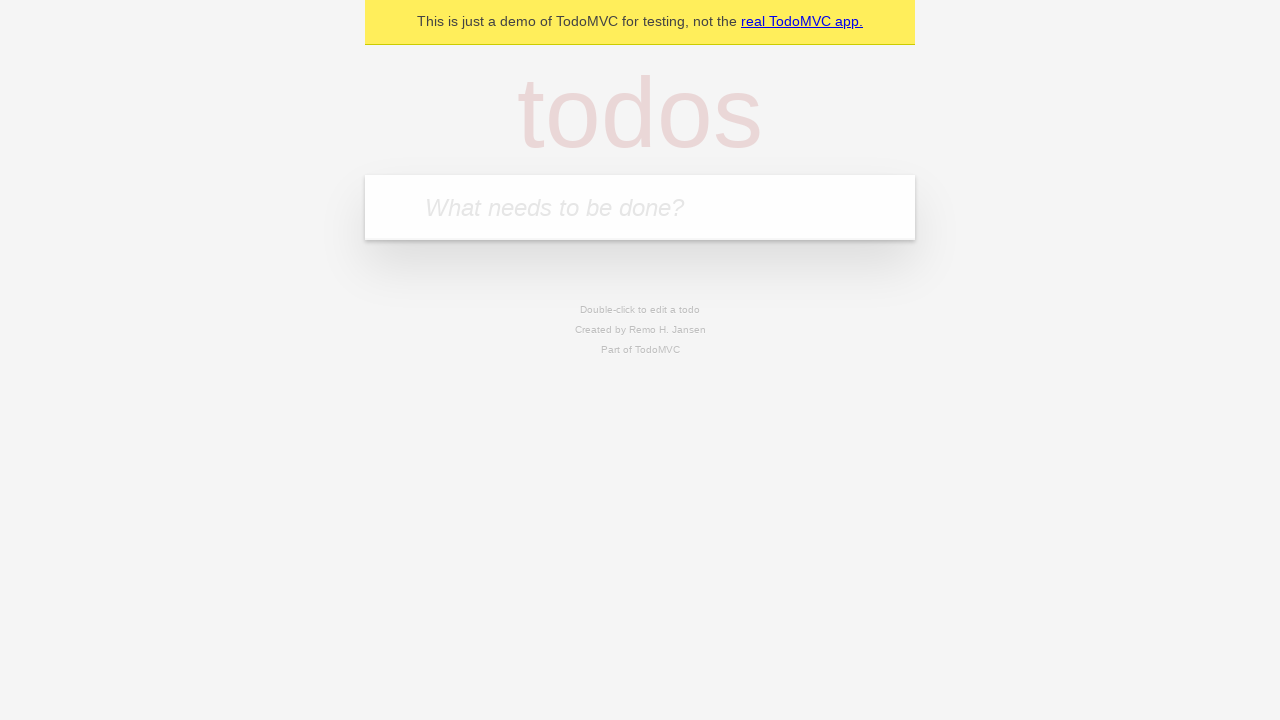

Filled todo input with 'buy some cheese' on internal:attr=[placeholder="What needs to be done?"i]
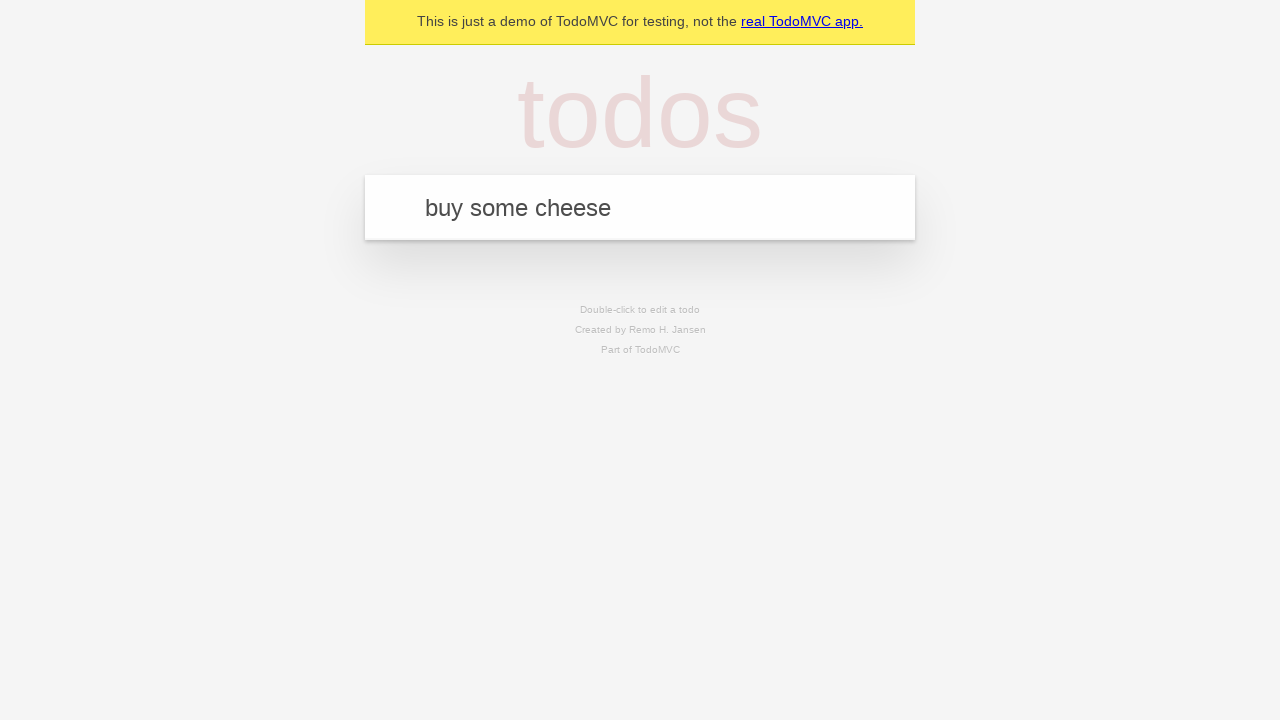

Pressed Enter to add first todo on internal:attr=[placeholder="What needs to be done?"i]
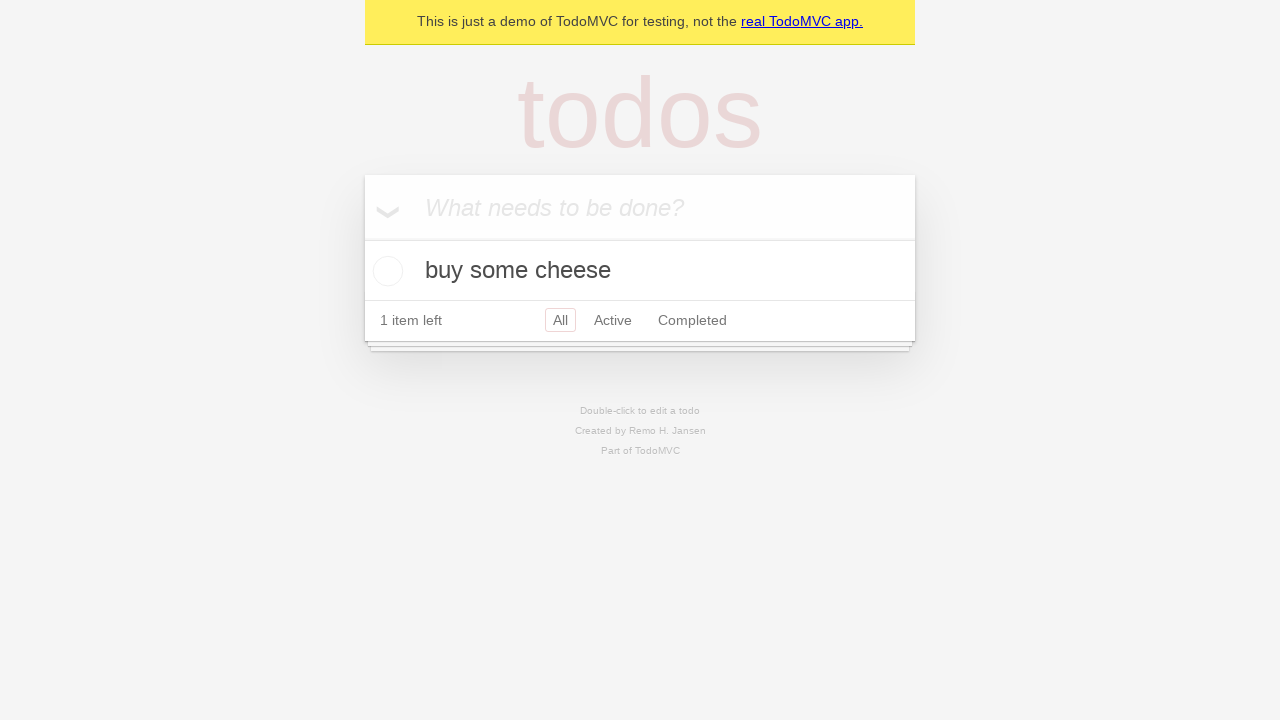

Filled todo input with 'feed the cat' on internal:attr=[placeholder="What needs to be done?"i]
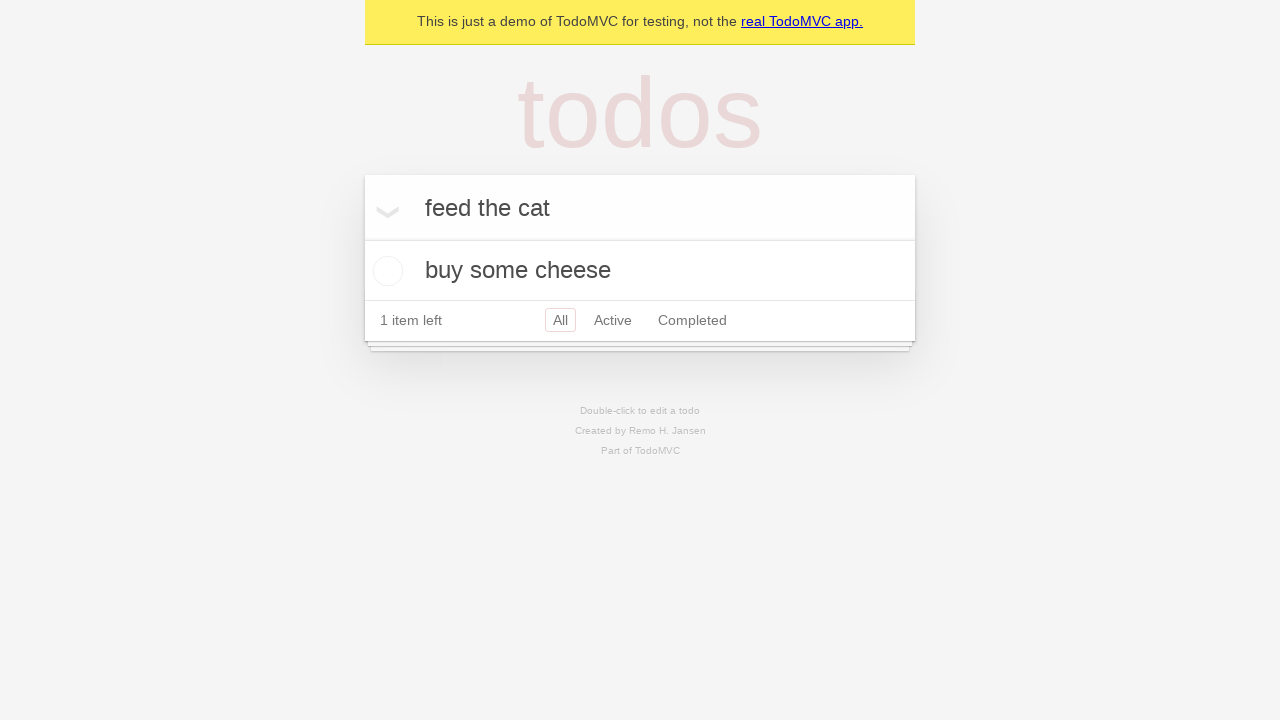

Pressed Enter to add second todo on internal:attr=[placeholder="What needs to be done?"i]
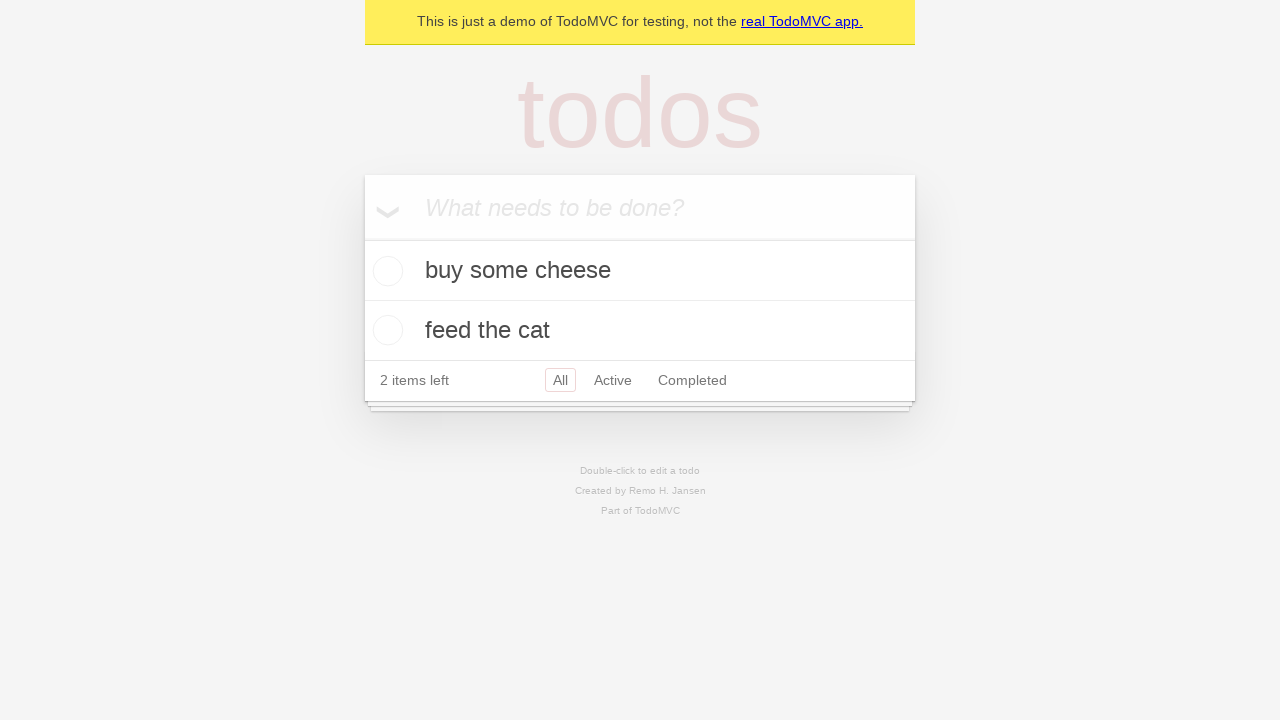

Filled todo input with 'book a doctors appointment' on internal:attr=[placeholder="What needs to be done?"i]
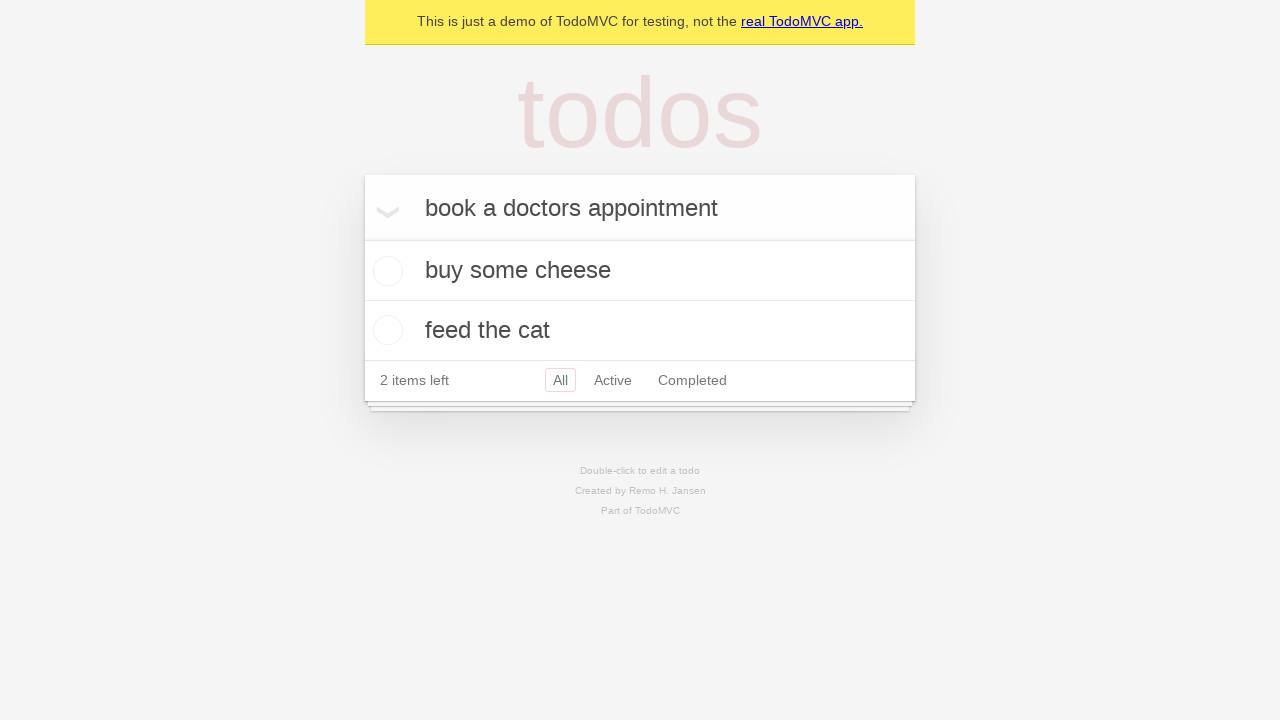

Pressed Enter to add third todo on internal:attr=[placeholder="What needs to be done?"i]
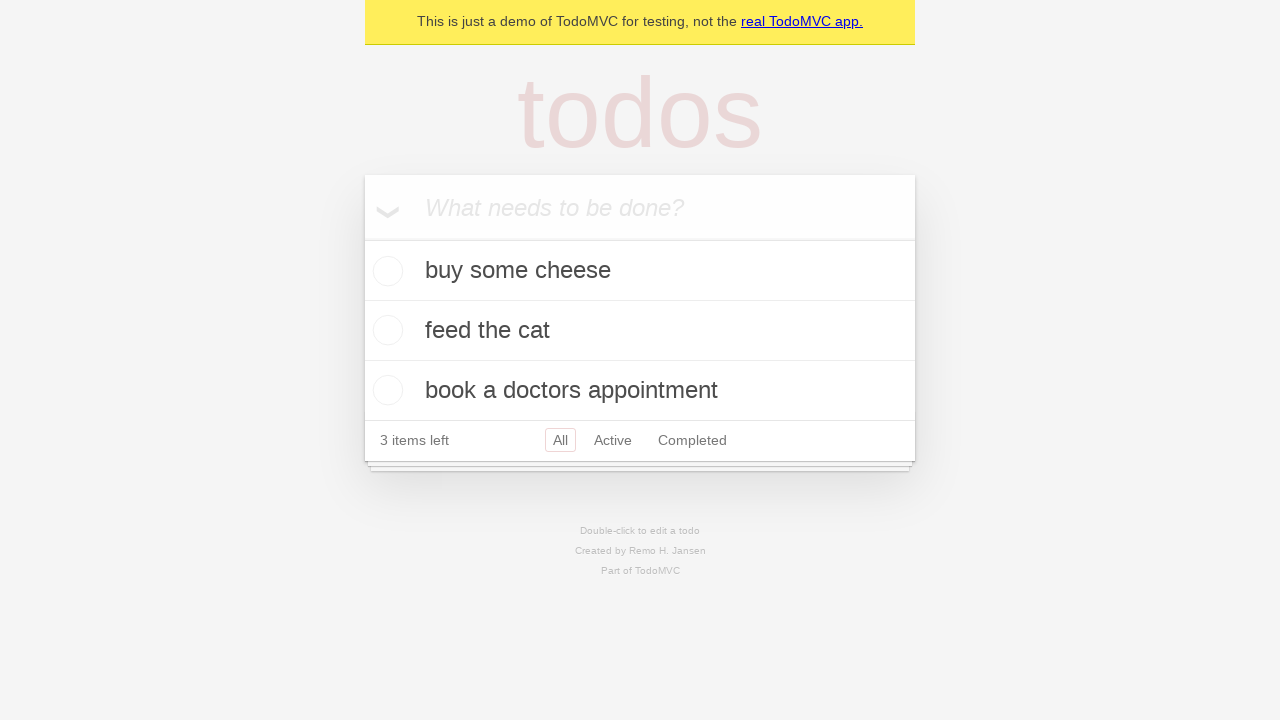

Clicked 'Mark all as complete' checkbox to mark all items as completed at (362, 238) on internal:label="Mark all as complete"i
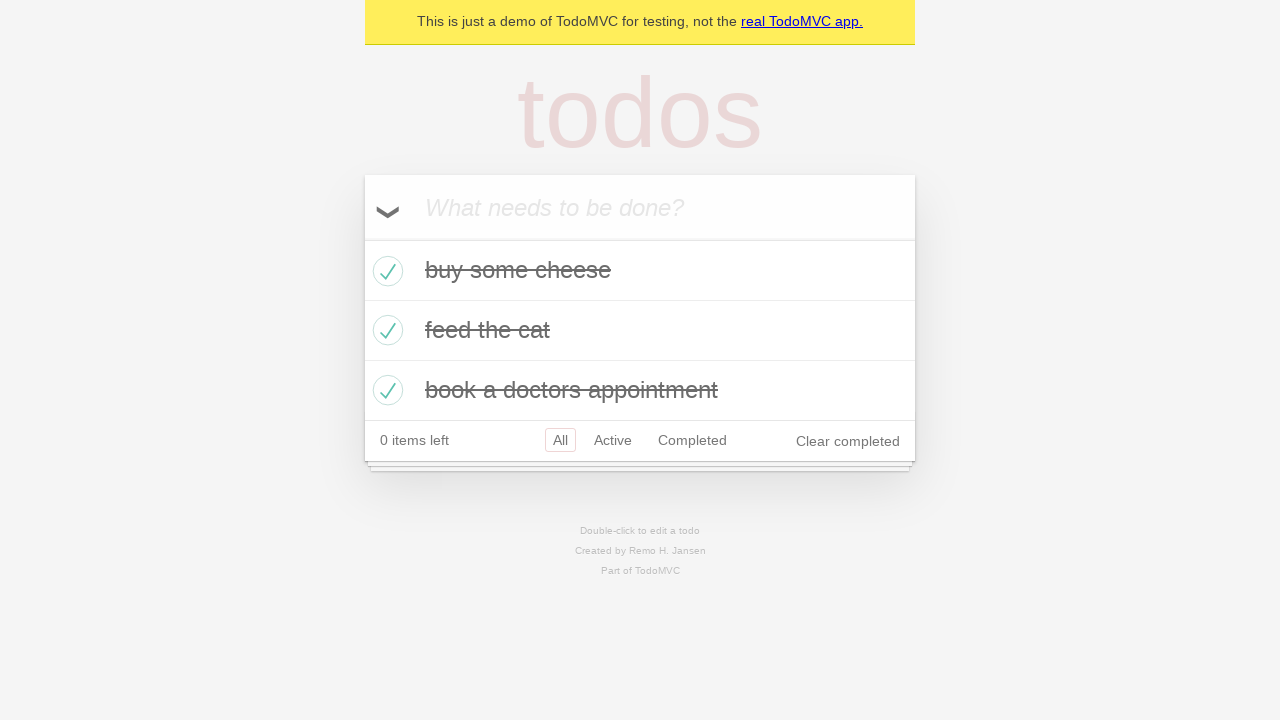

Waited for todos to be marked as completed
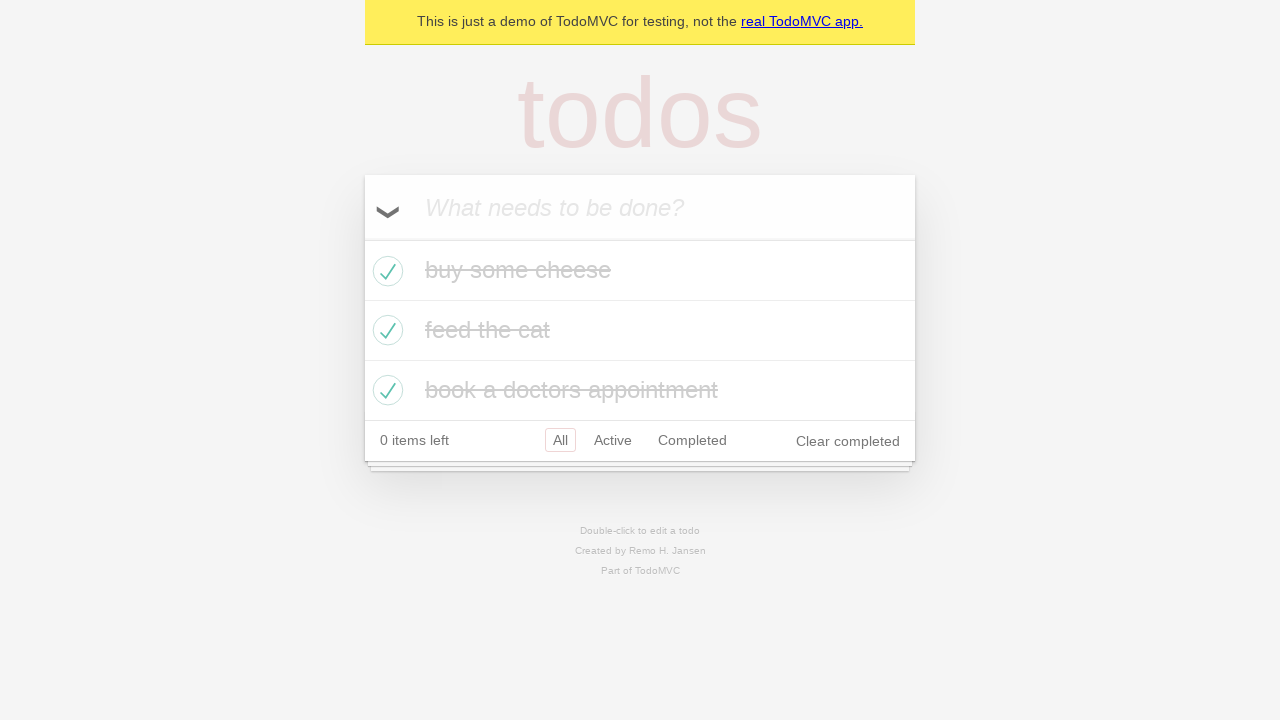

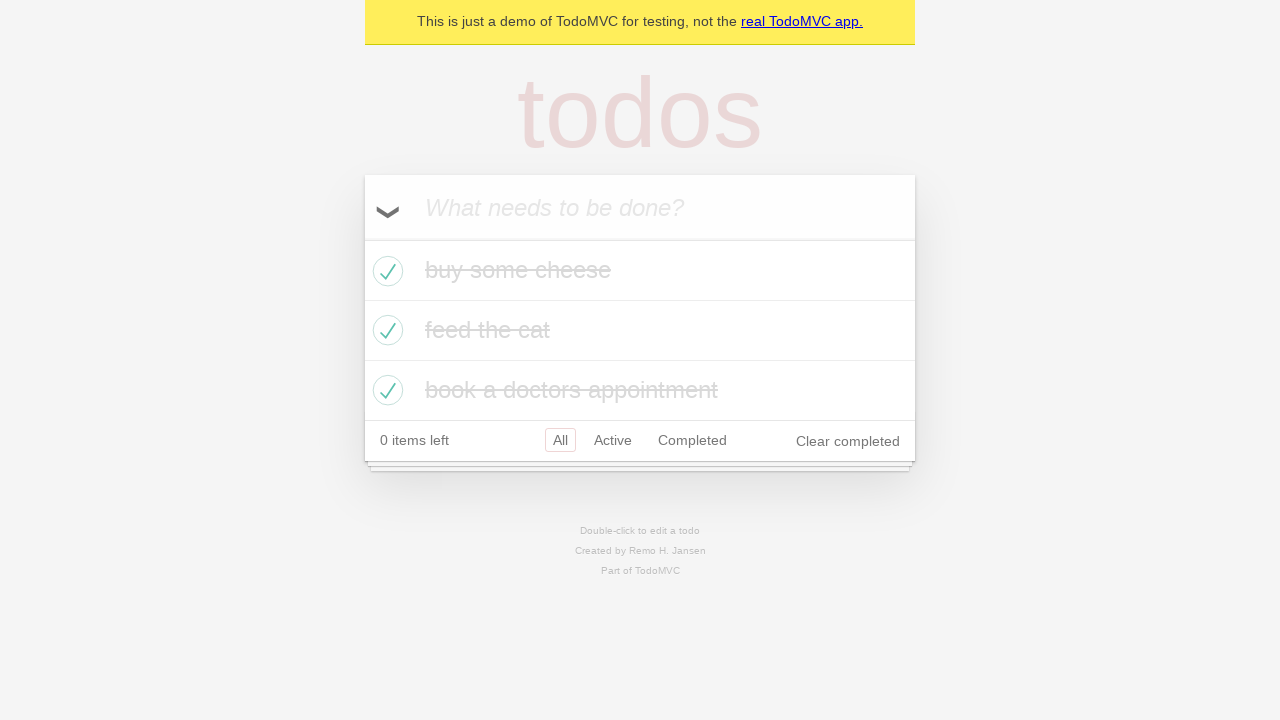